Counts the total number of rows in the EMPLOYEE BASIC INFORMATION table

Starting URL: http://automationbykrishna.com/index.html#

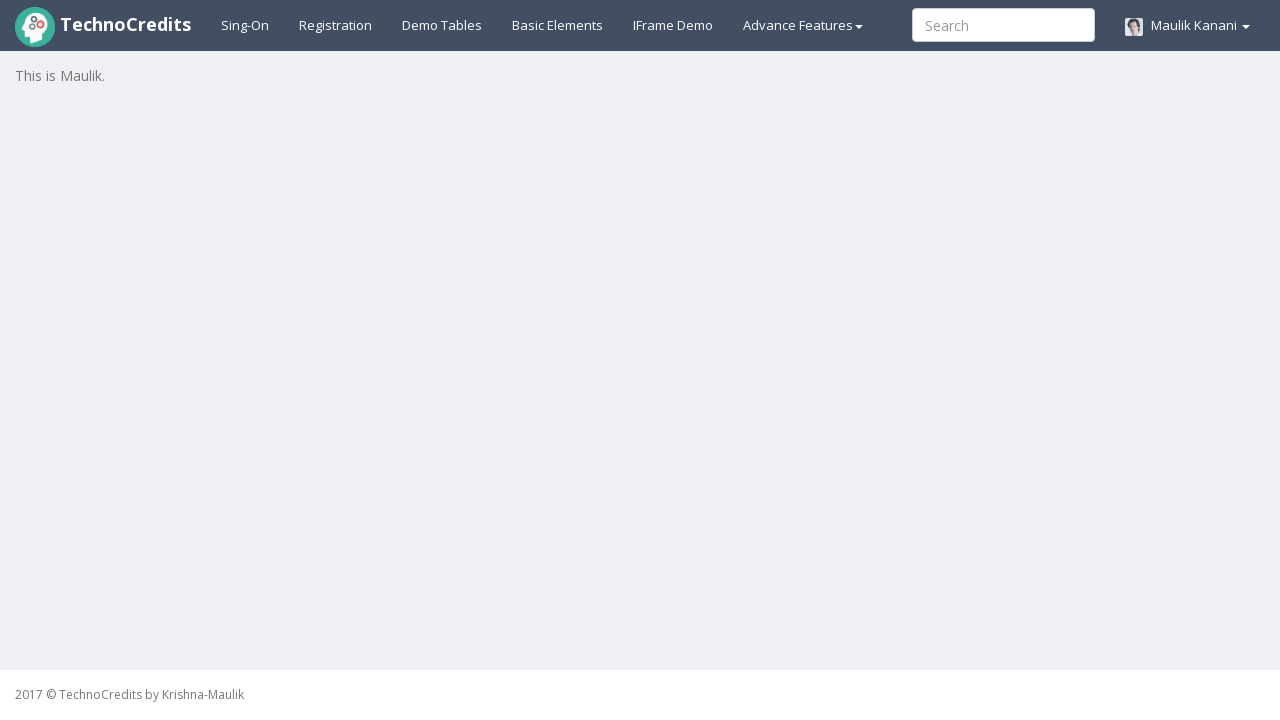

Clicked on demo tables link at (442, 25) on xpath=//a[@id='demotable']
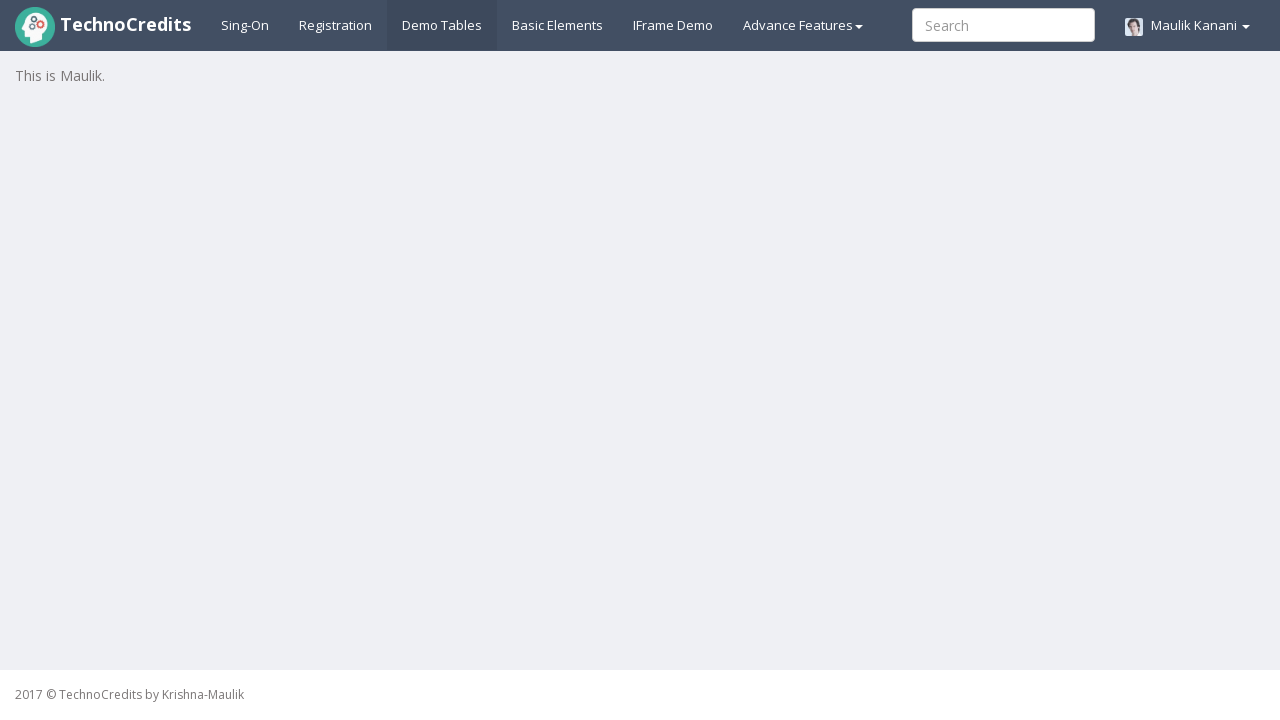

EMPLOYEE BASIC INFORMATION table loaded
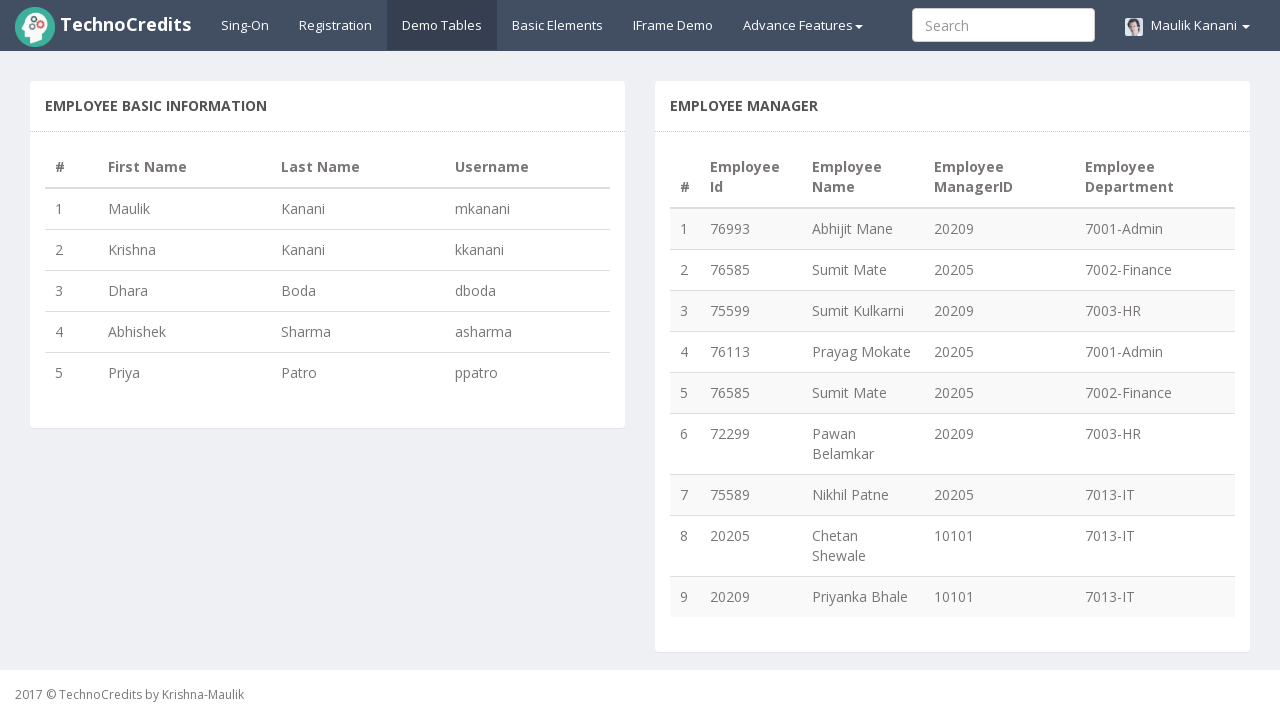

Counted total rows in EMPLOYEE BASIC INFORMATION table: 5
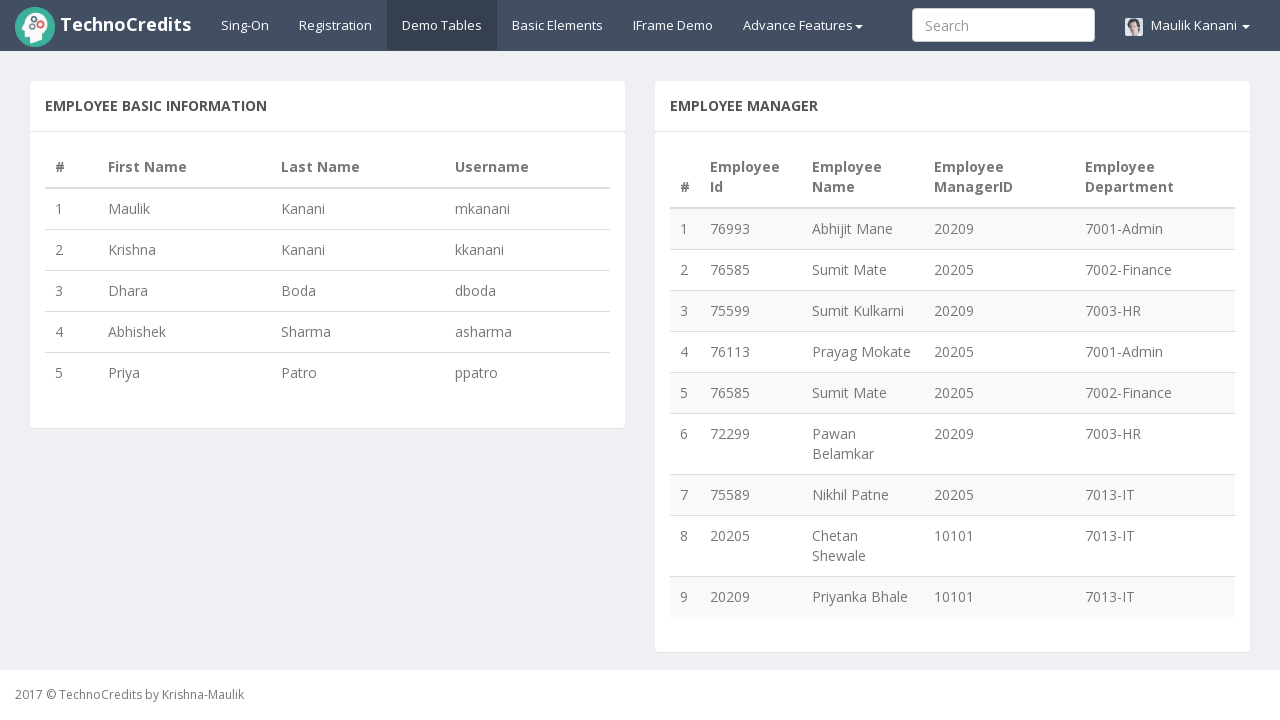

Printed row count result: 5
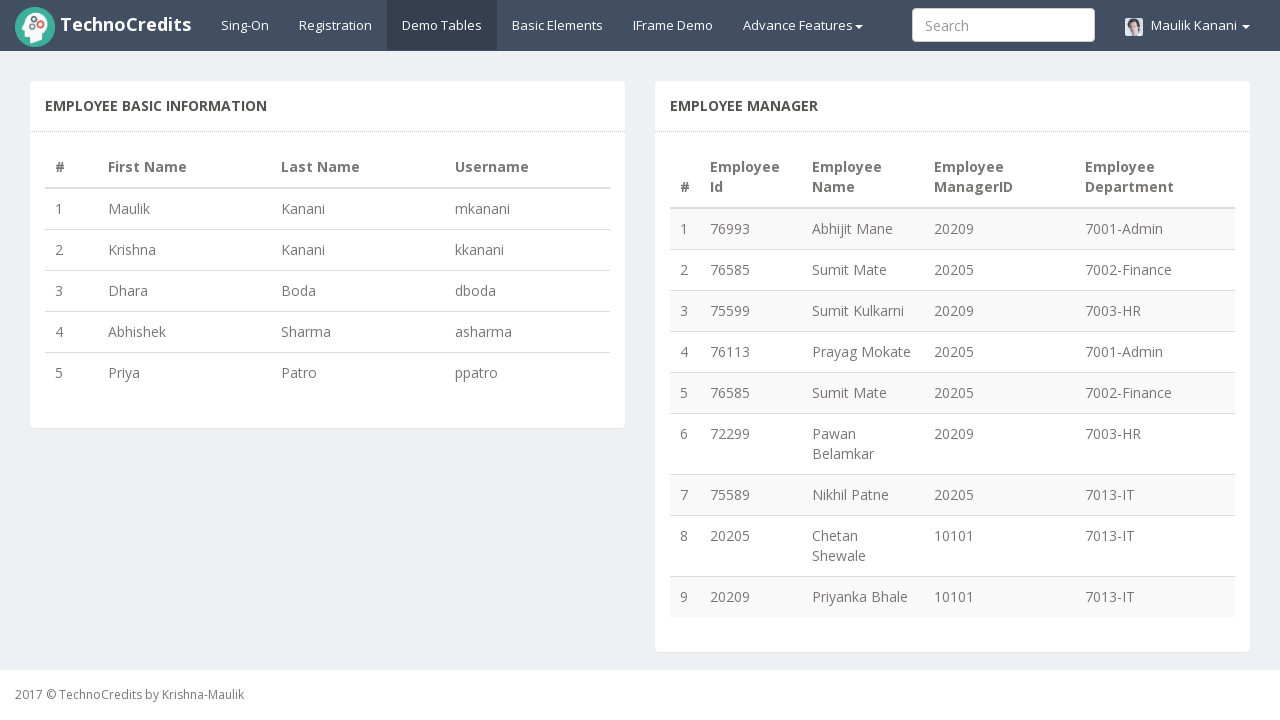

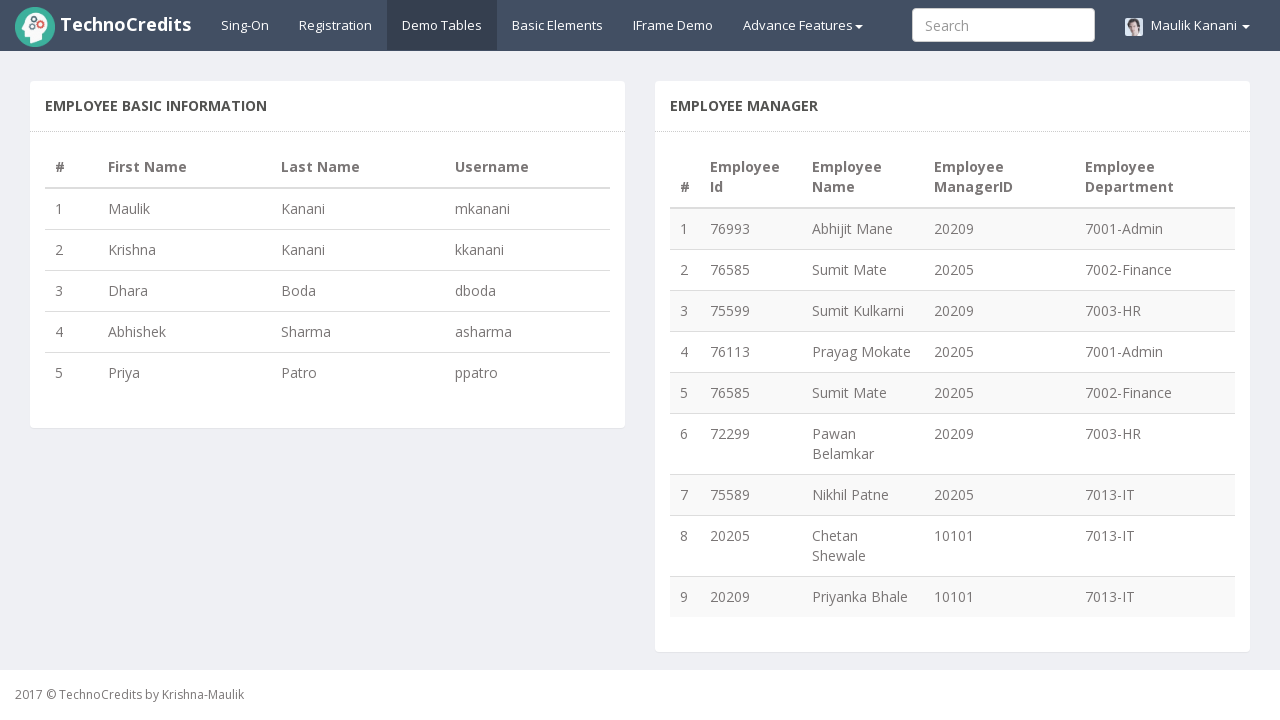